Tests element creation by clicking a button in a w3schools example and waiting for a dynamically created button to become clickable

Starting URL: http://www.w3schools.com/jsref/tryit.asp?filename=tryjsref_document_createelement

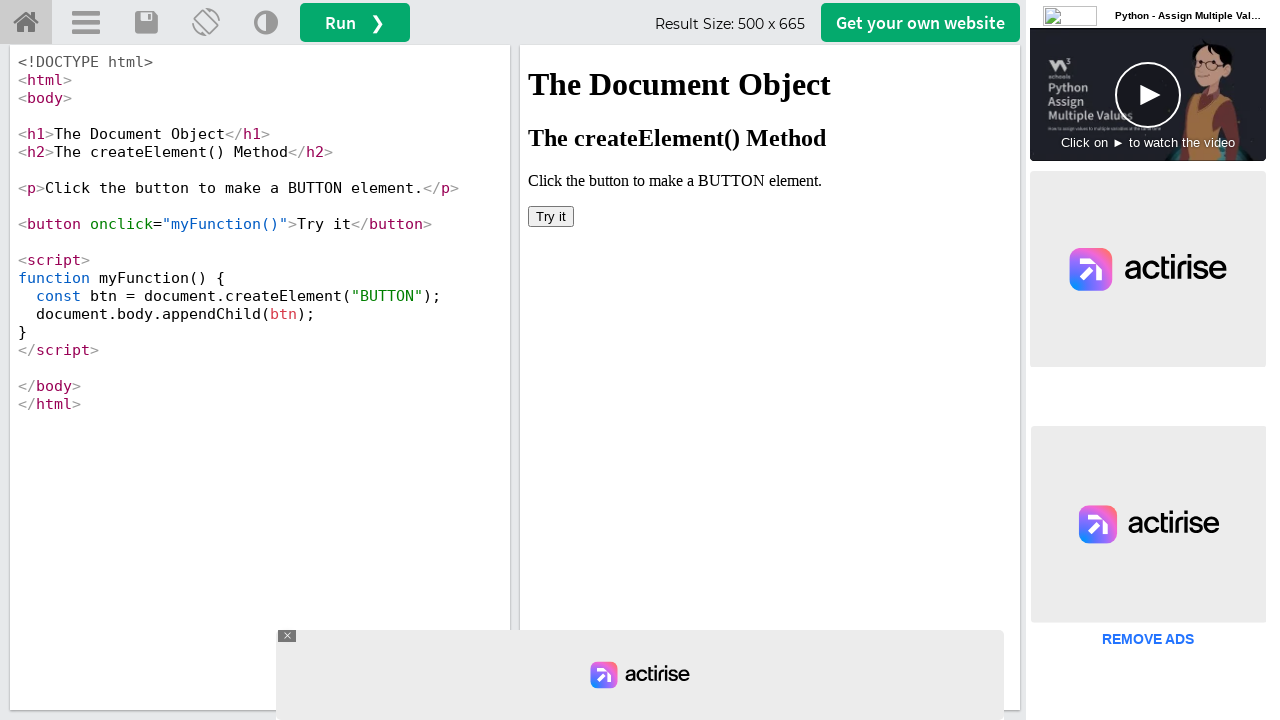

Clicked the first button in the iframe at (551, 216) on #iframeResult >> internal:control=enter-frame >> body > button >> nth=0
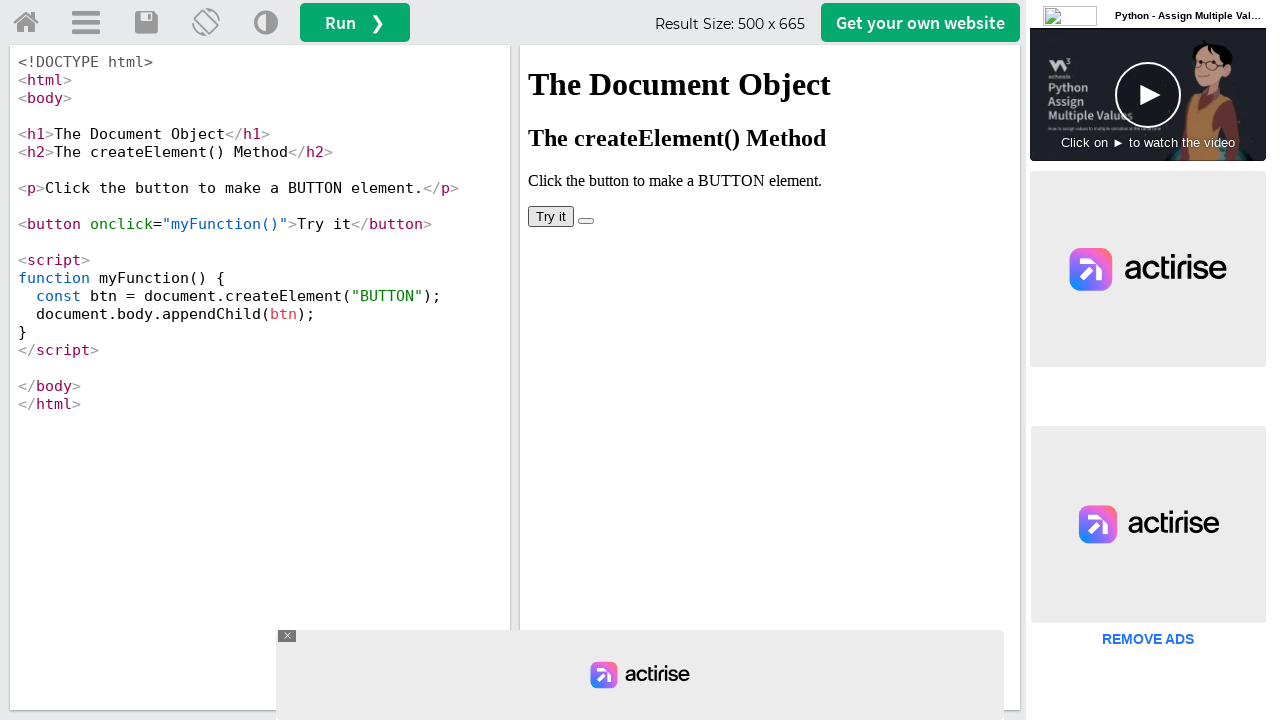

Dynamically created button became visible and clickable
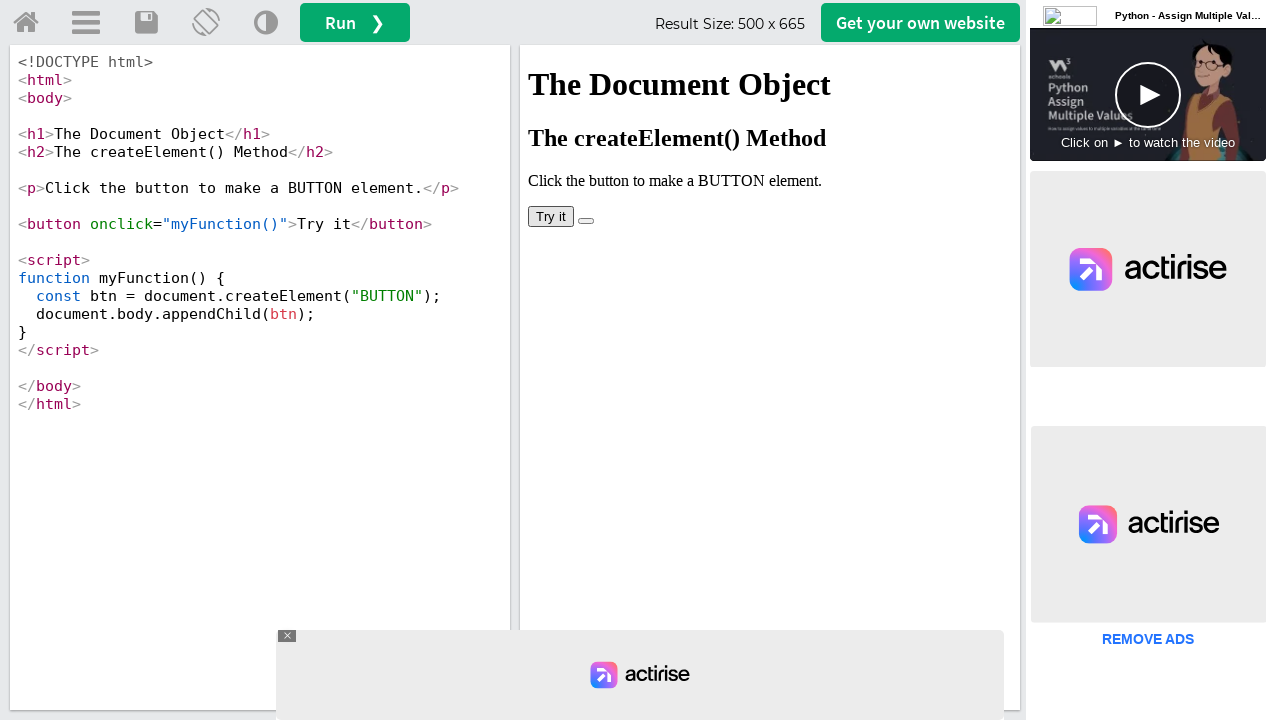

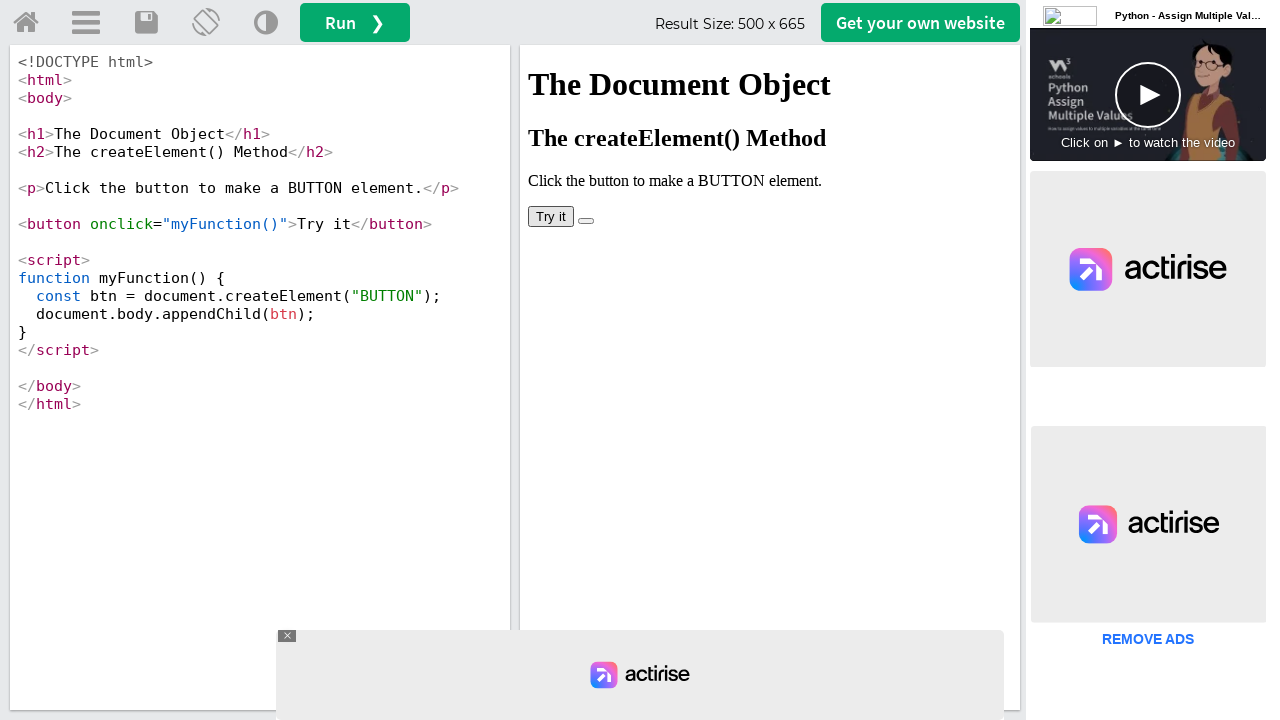